Navigates to the Ajio e-commerce website homepage and verifies the page loads by checking the title and URL

Starting URL: https://www.ajio.com

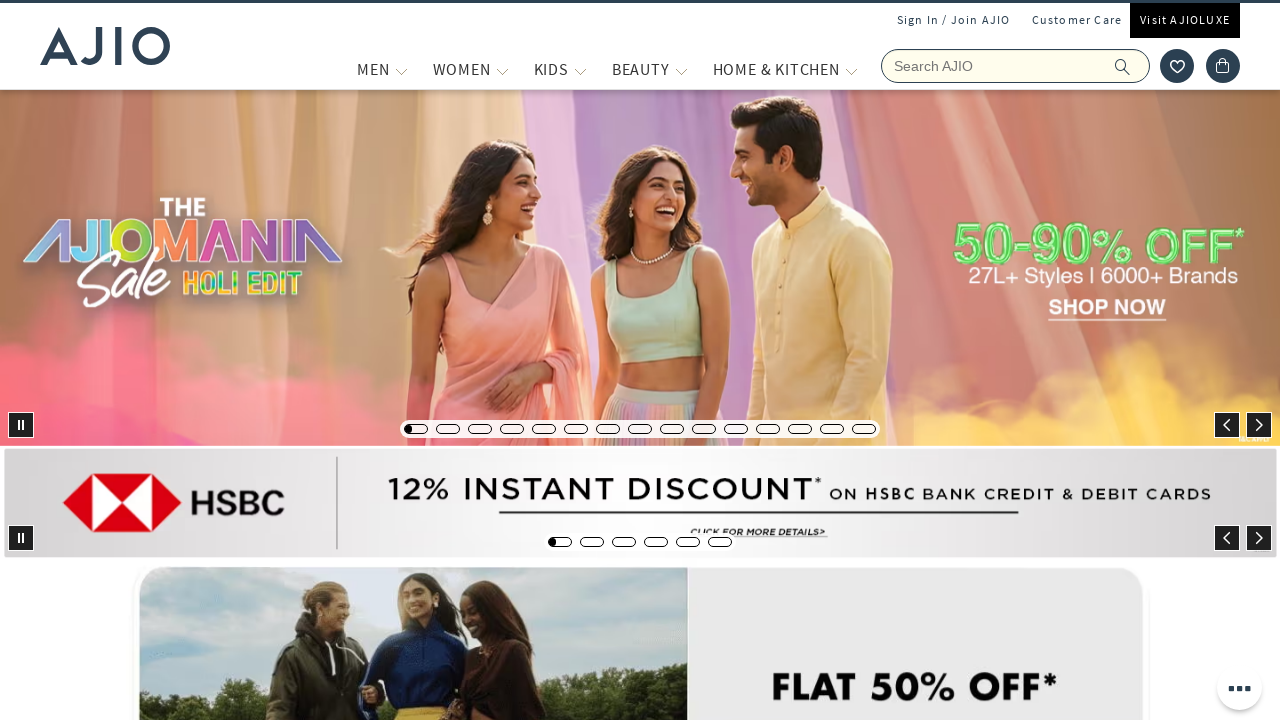

Waited for page to reach domcontentloaded state
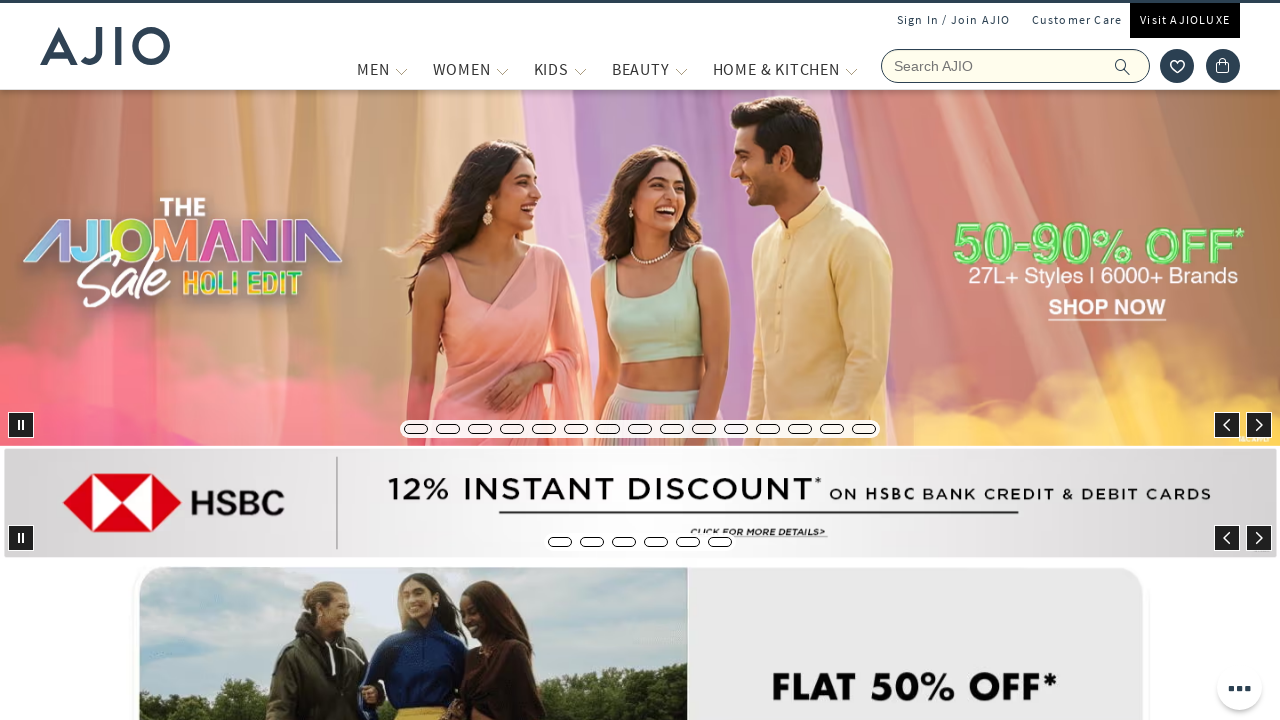

Retrieved page title: 'Online Shopping Site for Women, Men, Kids Fashion, Lifestyle & More.'
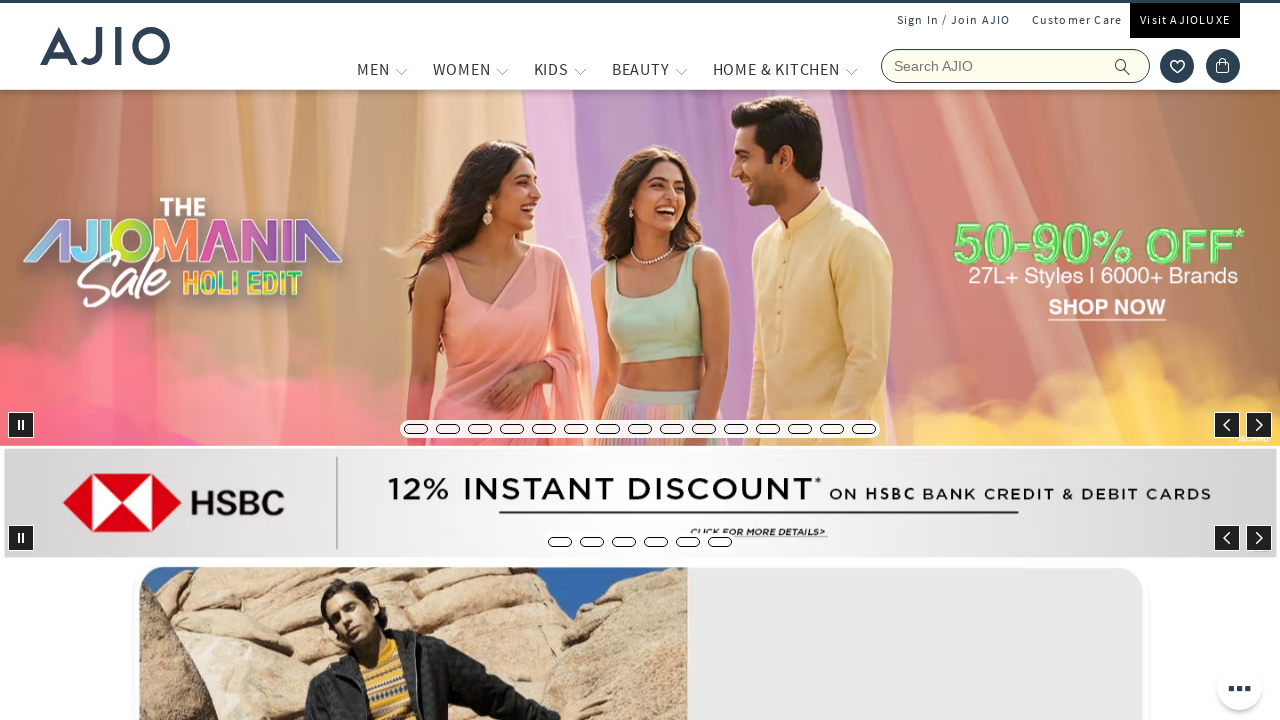

Retrieved page URL: 'https://www.ajio.com/'
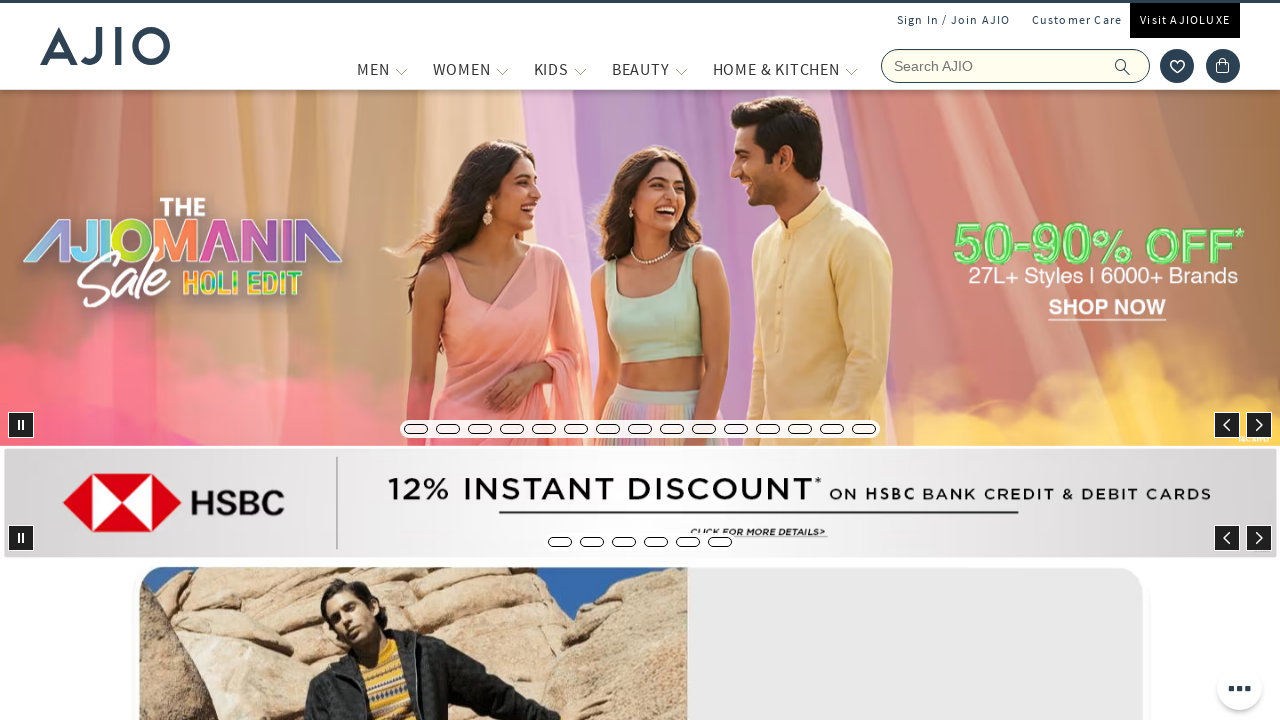

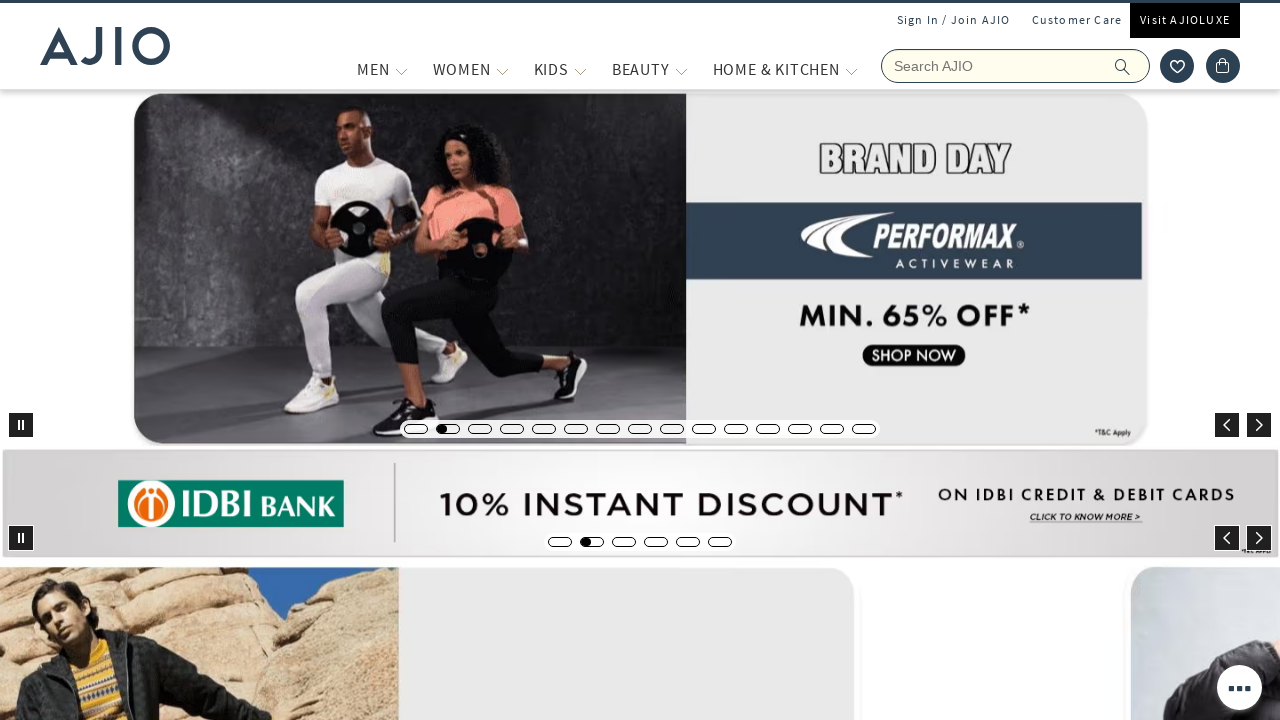